Tests A/B test opt-out by adding an opt-out cookie after page load and verifying the heading changes

Starting URL: http://the-internet.herokuapp.com/abtest

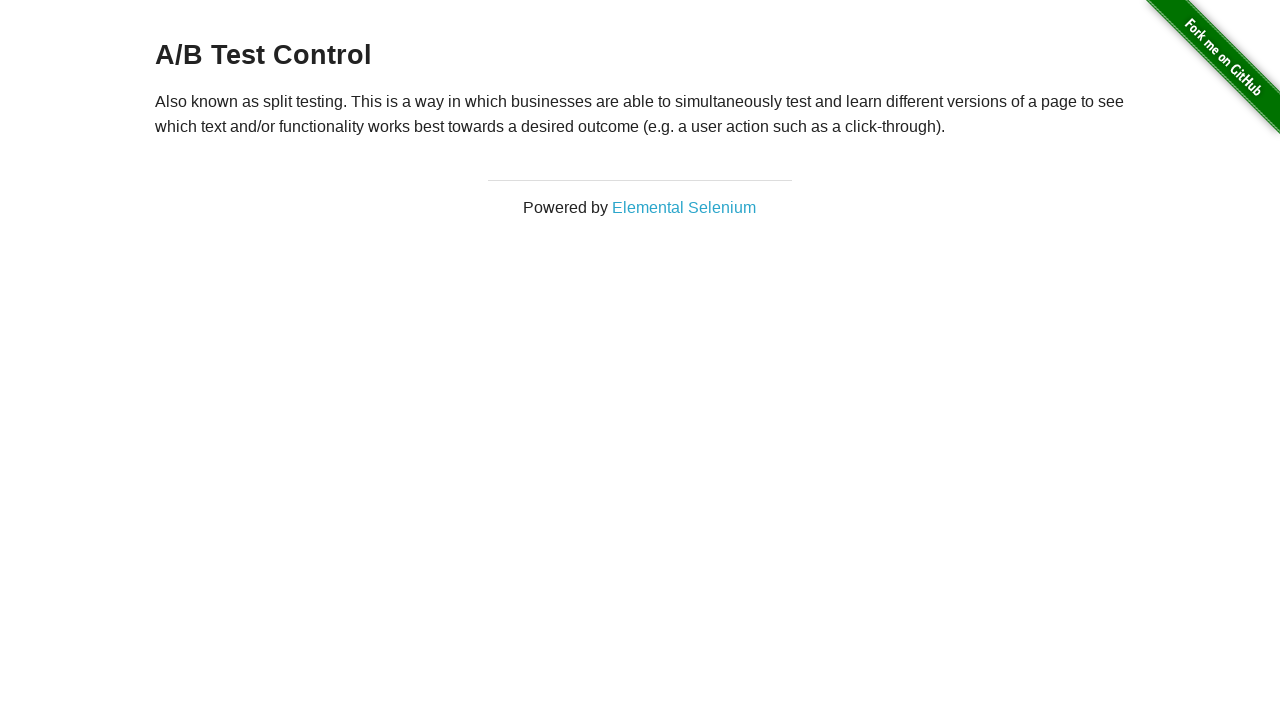

Retrieved initial heading text to verify A/B test group
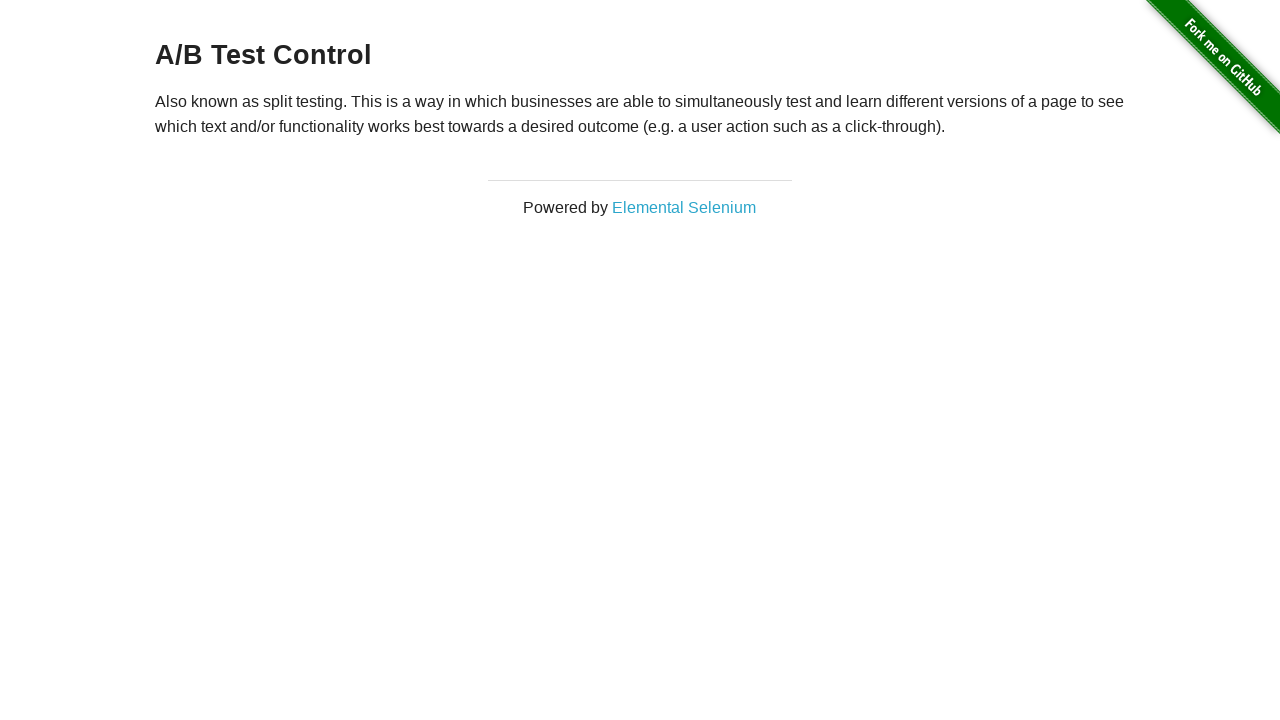

Verified initial heading is an A/B test variant (Variation 1 or Control)
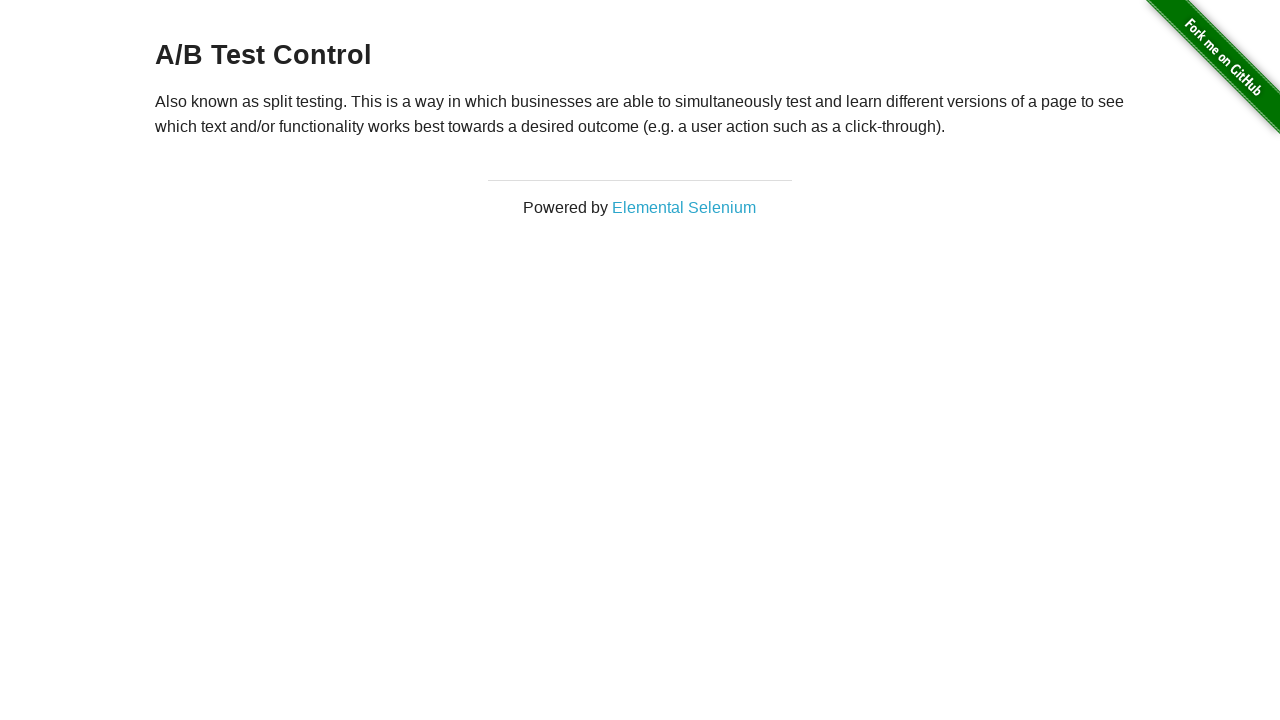

Added optimizelyOptOut cookie with value 'true'
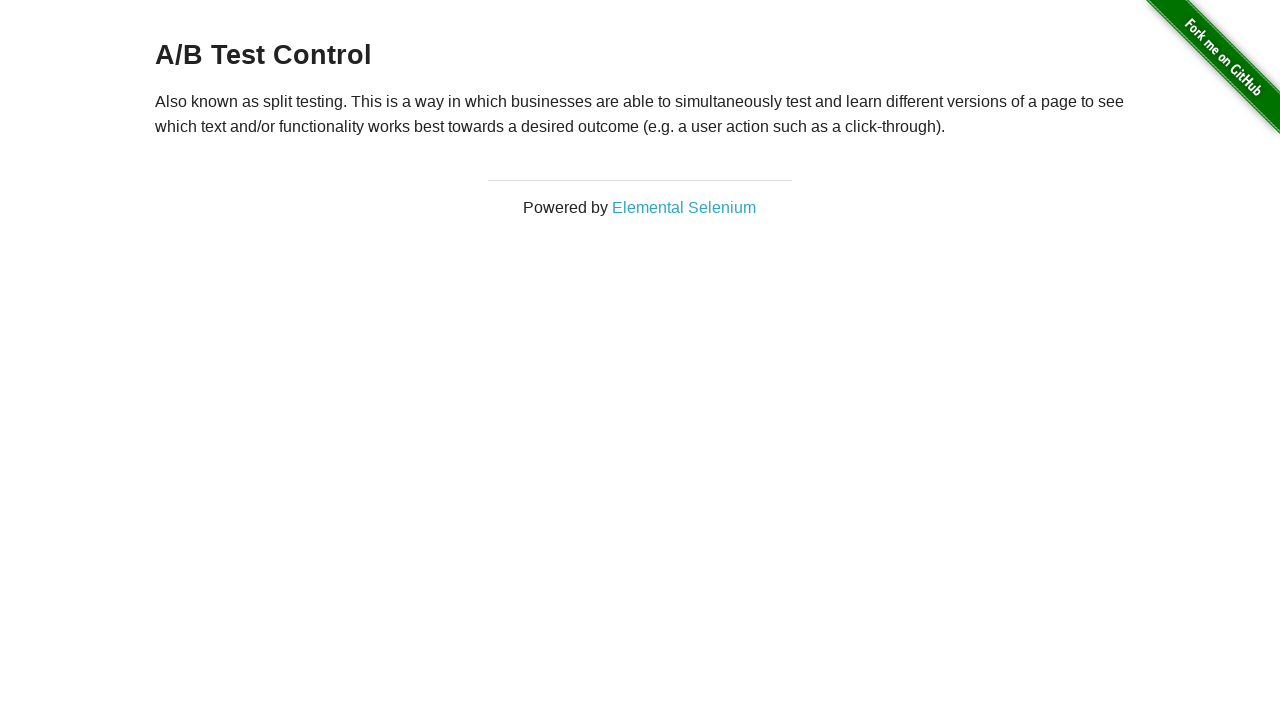

Reloaded page to apply opt-out cookie
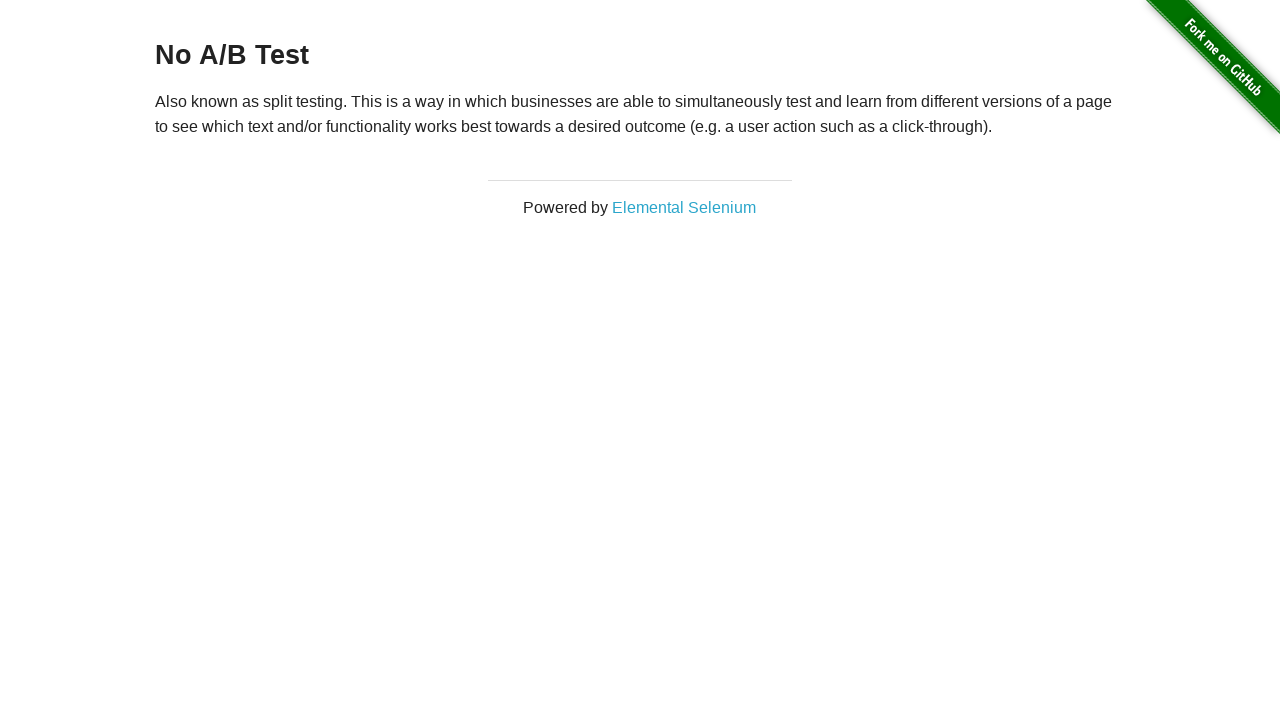

Retrieved heading text after page reload to verify opt-out
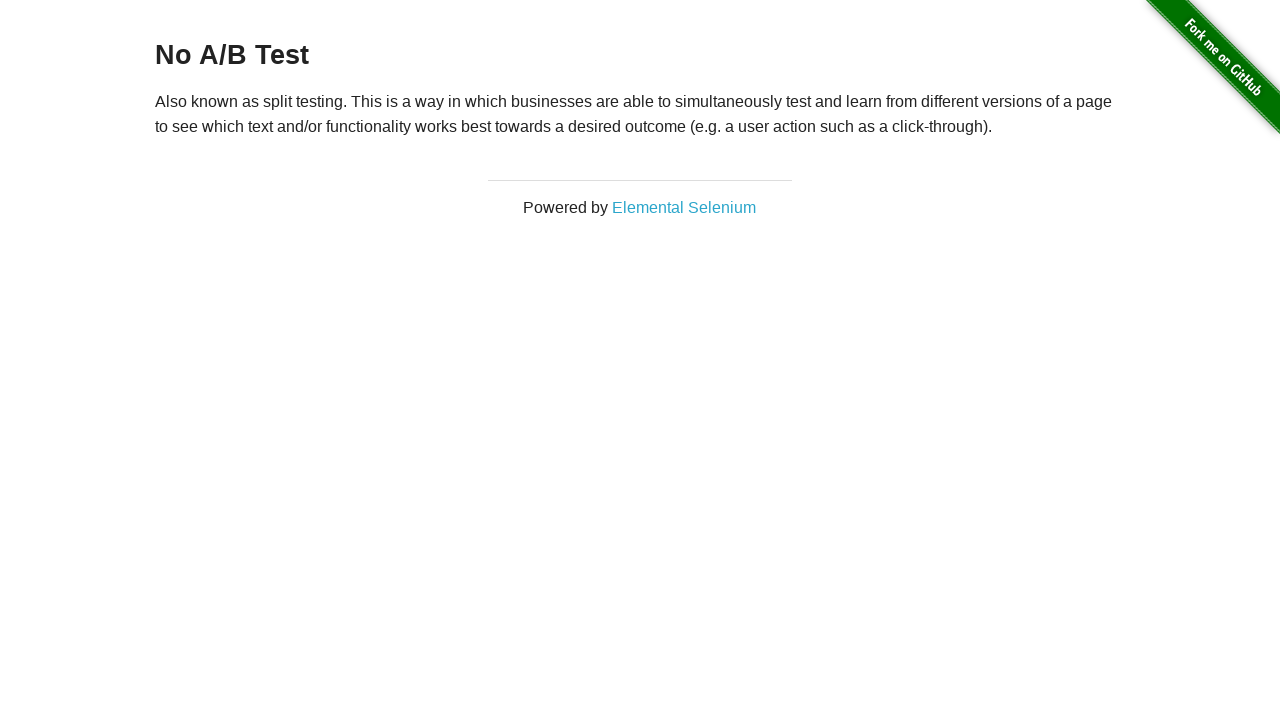

Verified heading changed to 'No A/B Test' confirming successful opt-out
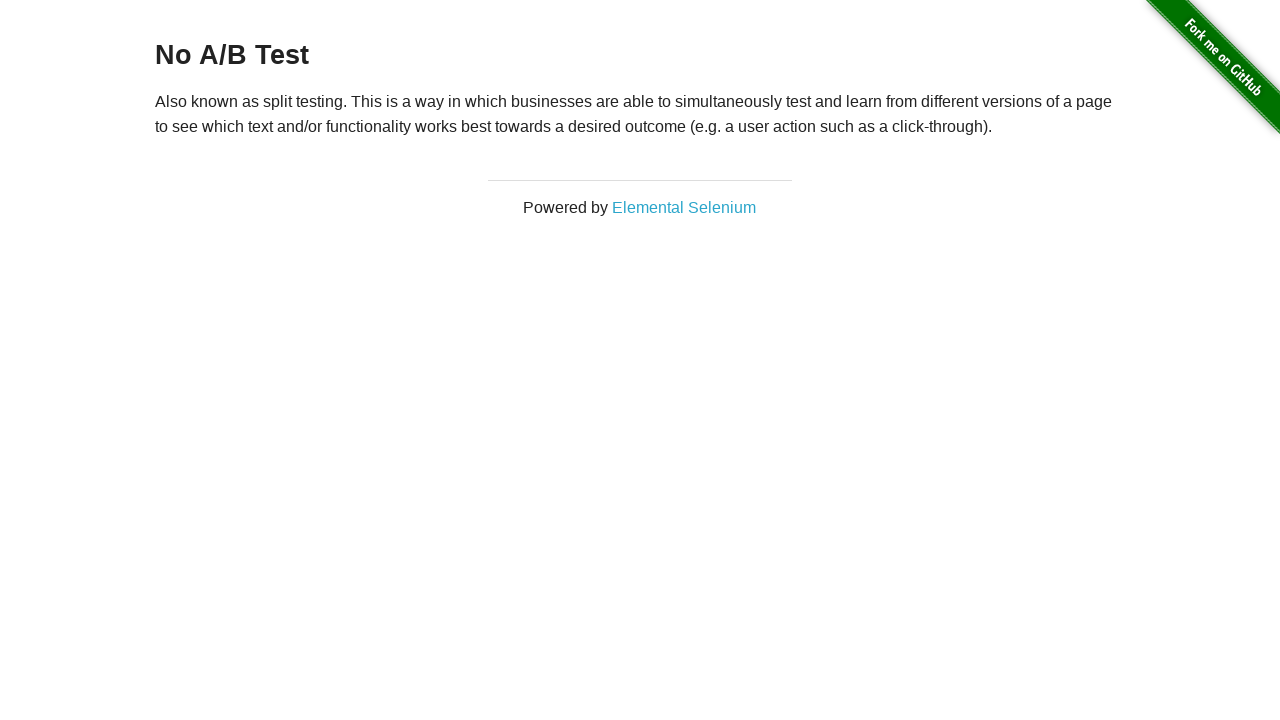

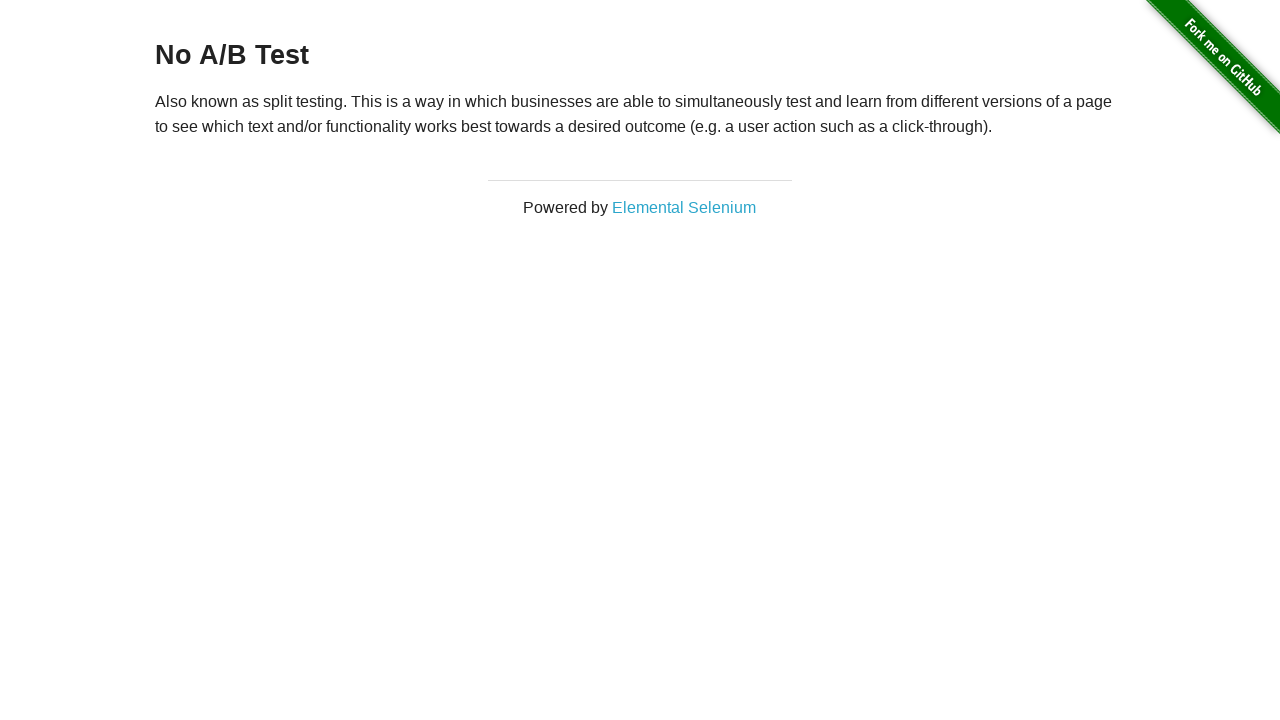